Tests editing an existing person's name and job in the list, then verifies the changes are saved correctly

Starting URL: https://kristinek.github.io/site/tasks/list_of_people_with_jobs

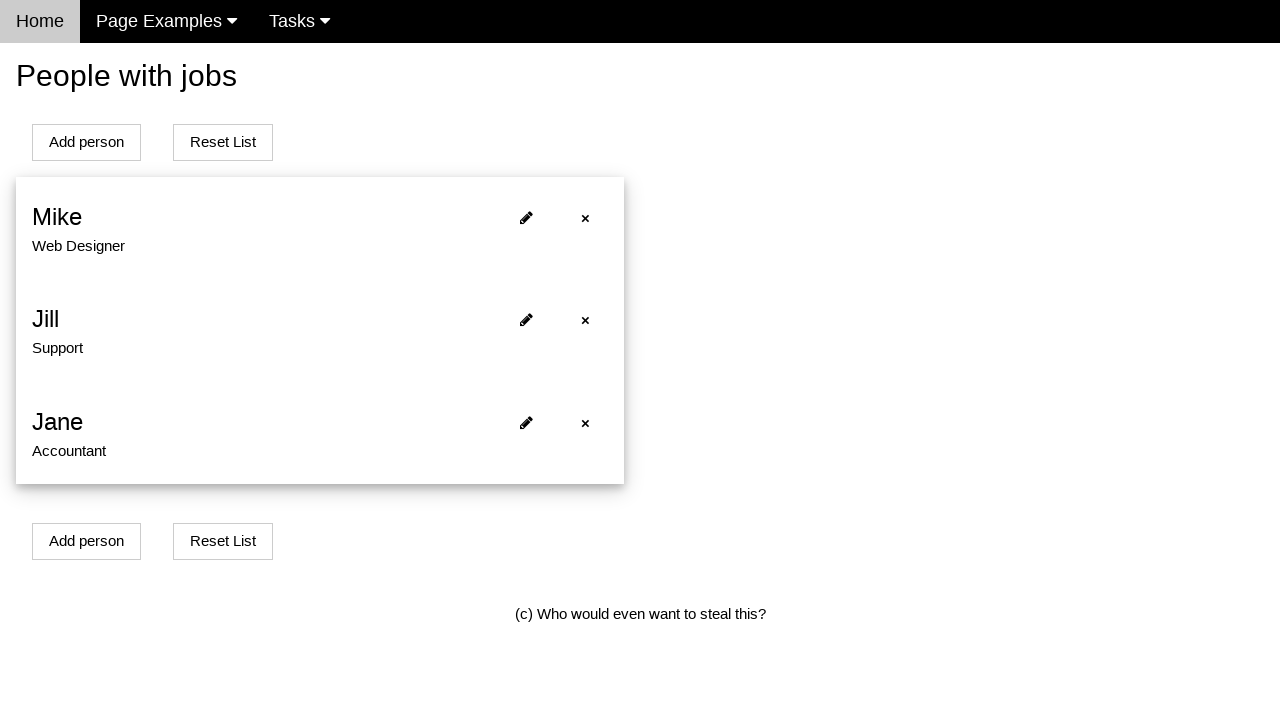

Clicked edit button for first person at (526, 218) on #person0 > span.editbtn
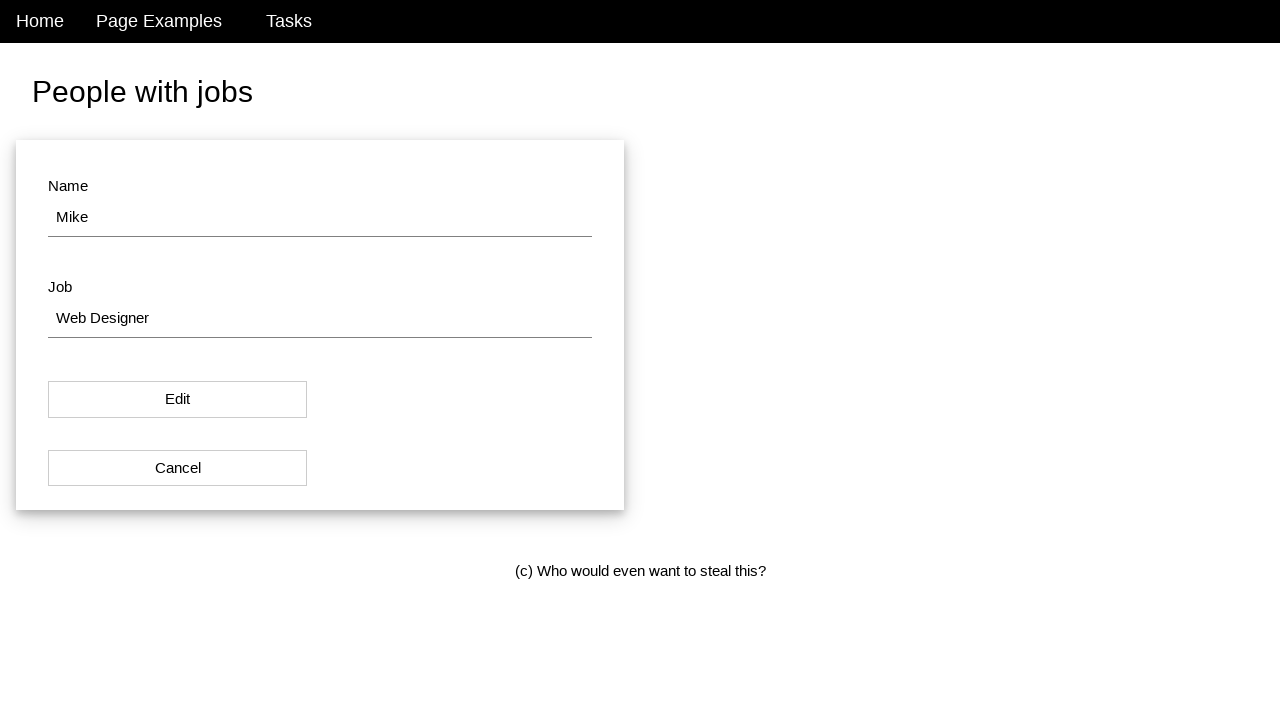

Cleared name field on #name
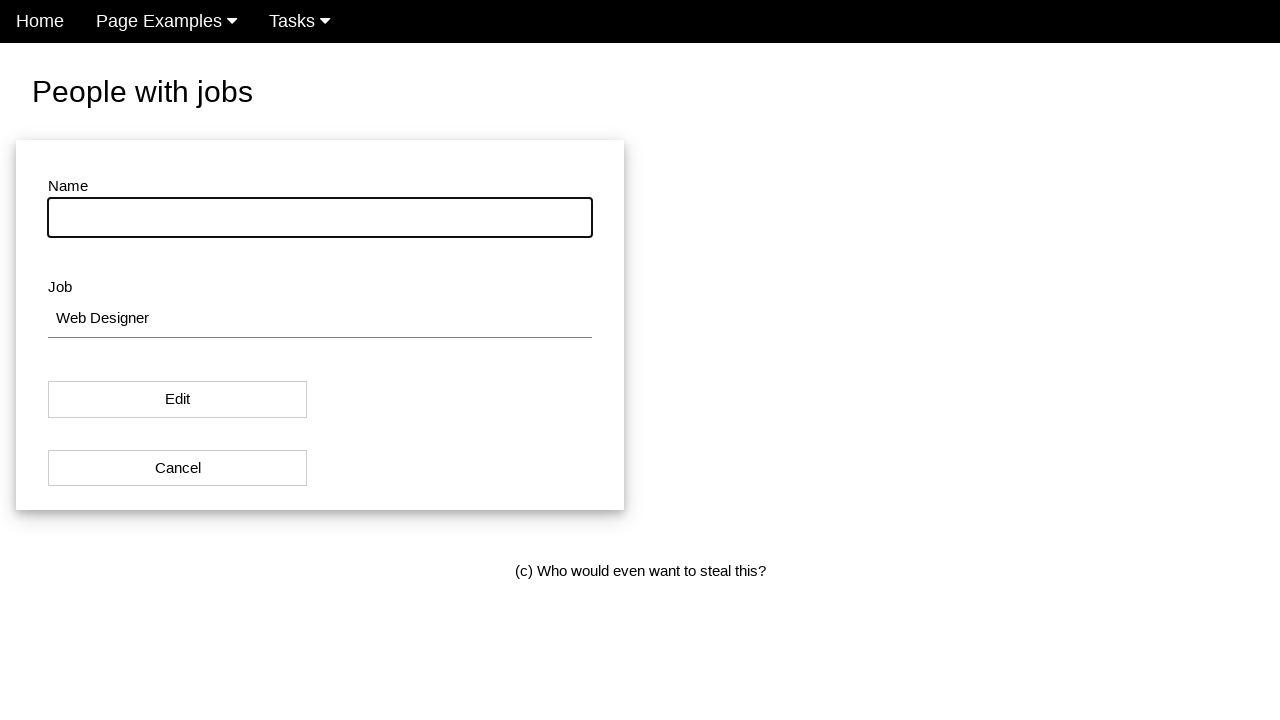

Entered new name 'Michael Johnson' on #name
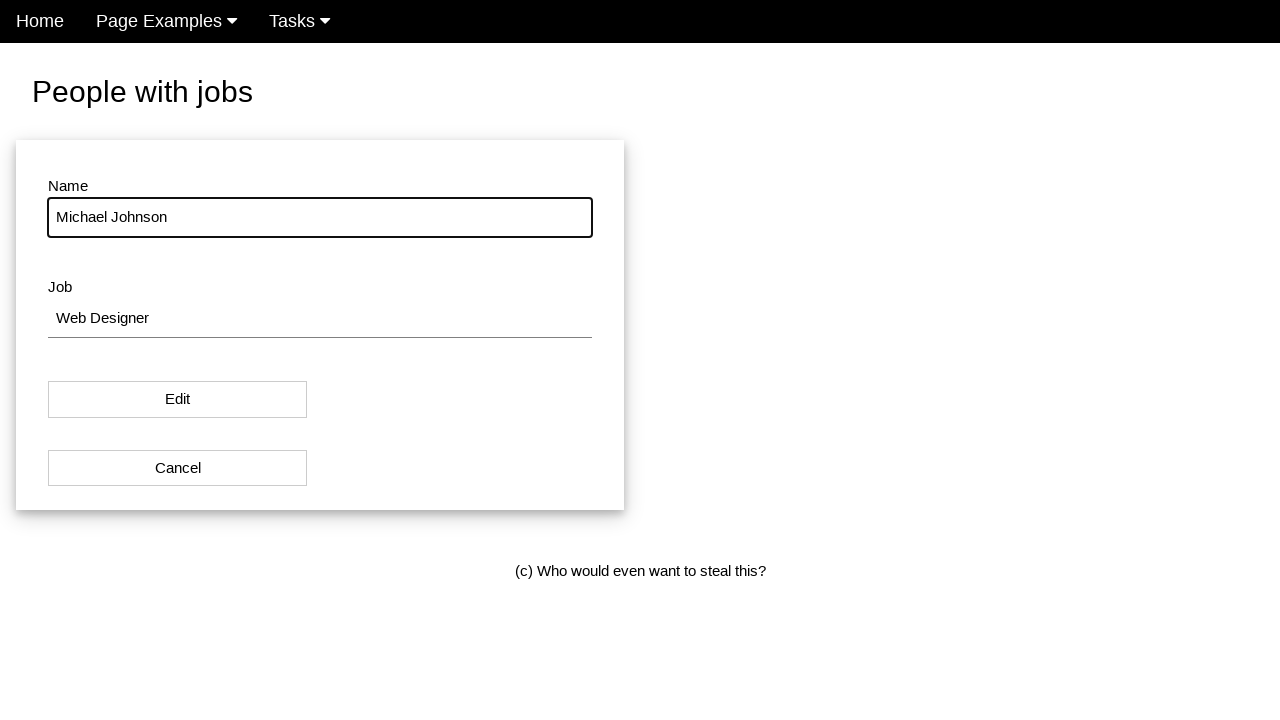

Cleared job field on #job
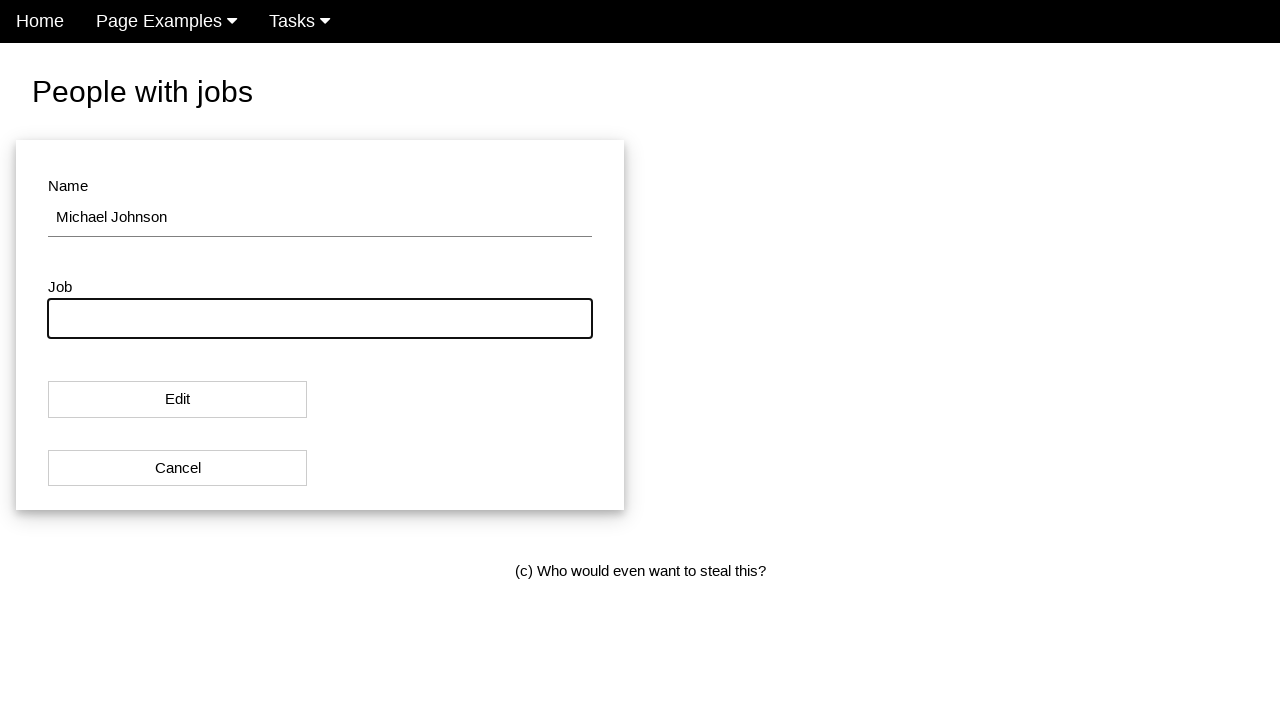

Entered new job 'Senior Developer' on #job
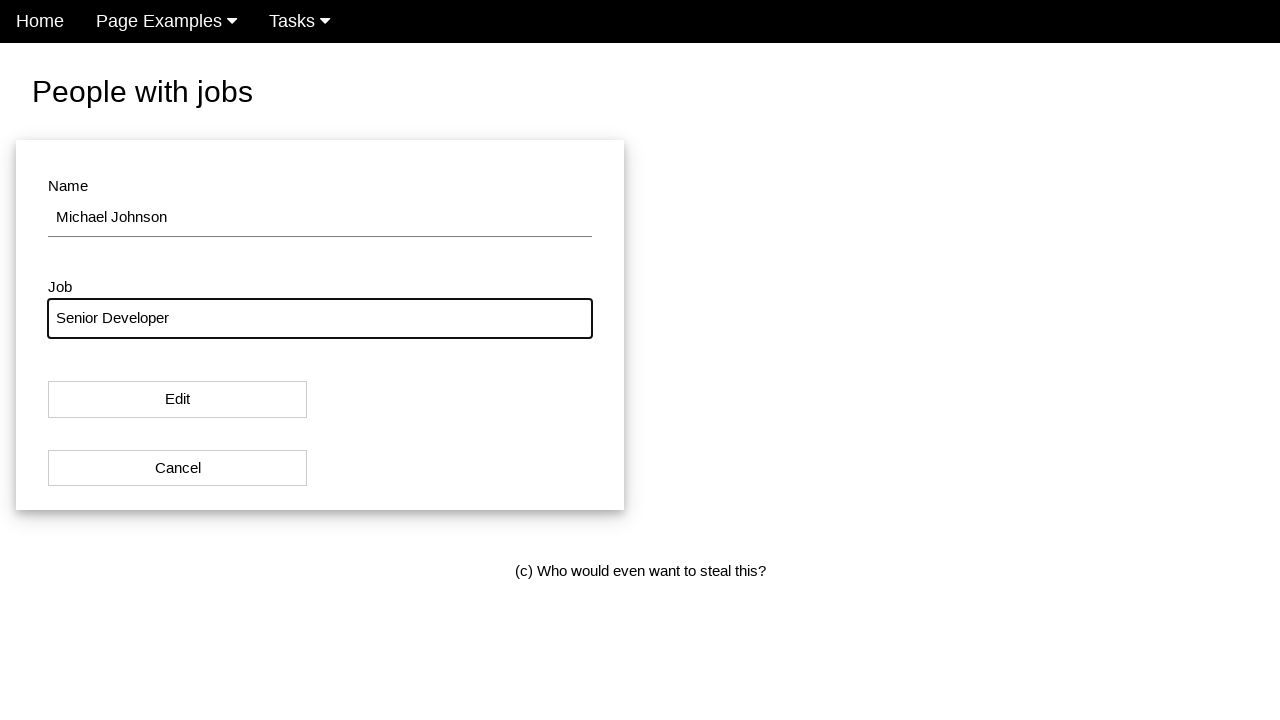

Clicked confirm edit button at (178, 400) on [onclick='editPersonWithJob(0)']
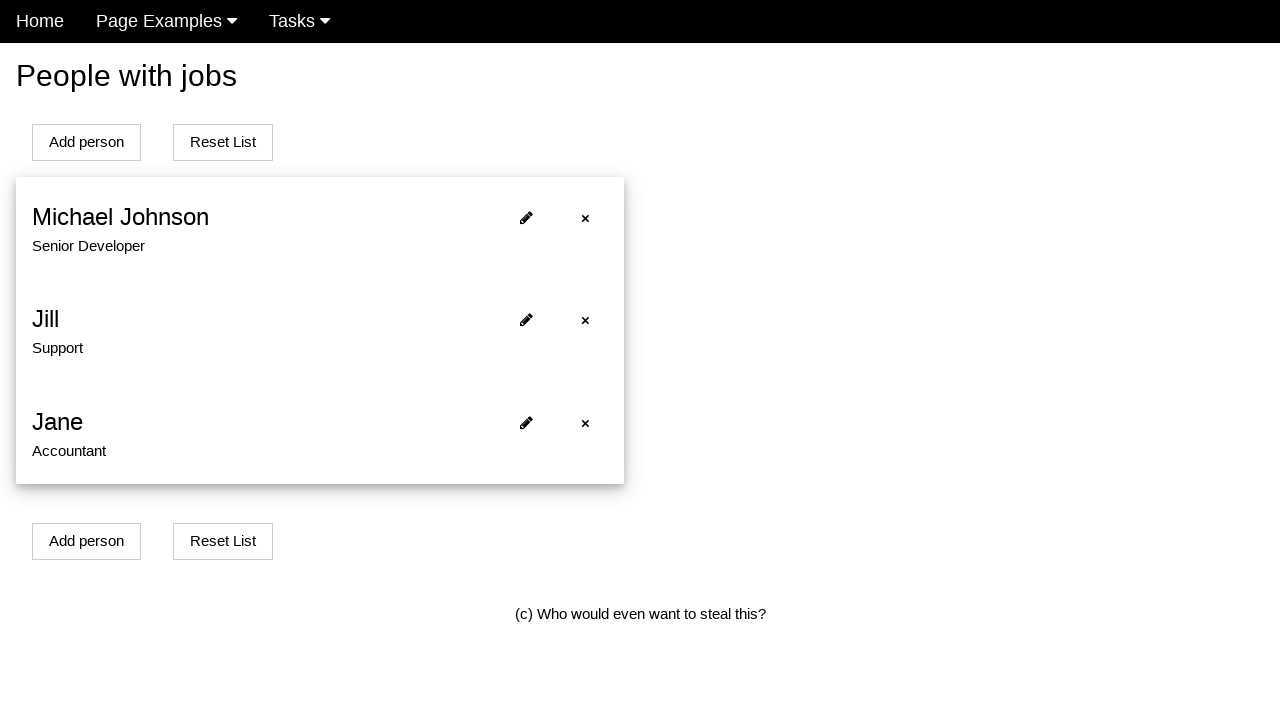

Verified person was updated - name element loaded
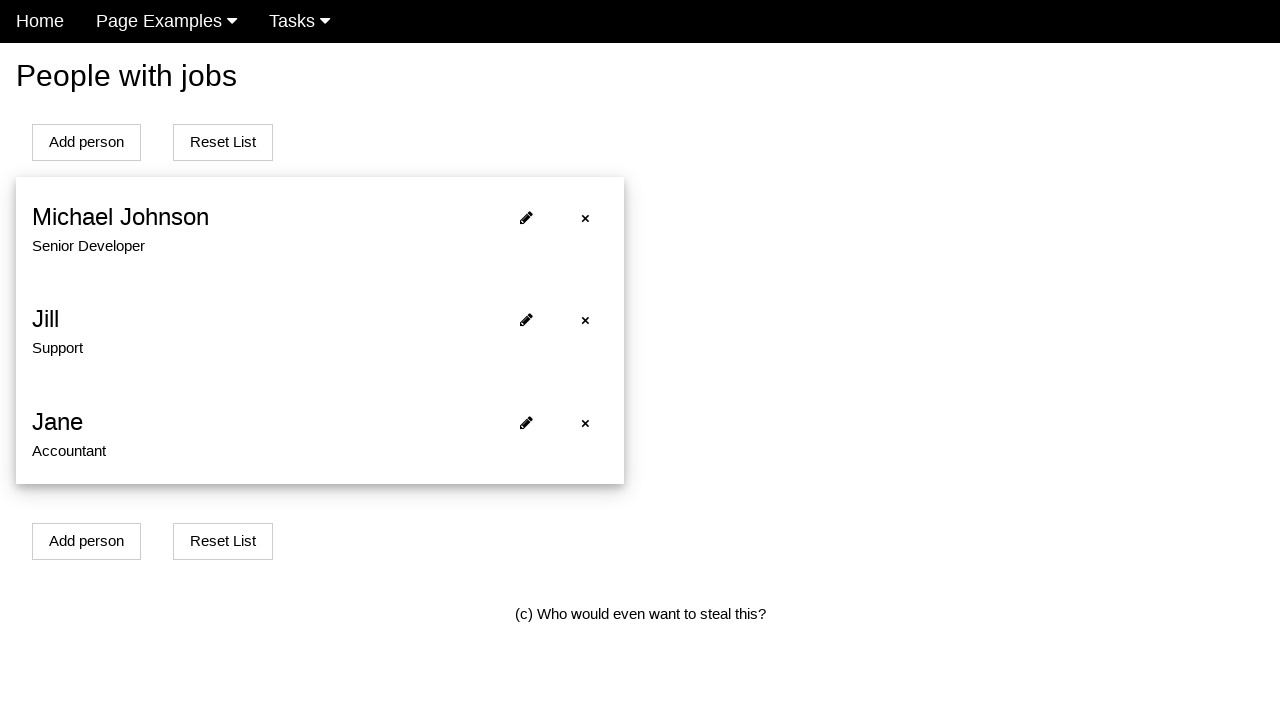

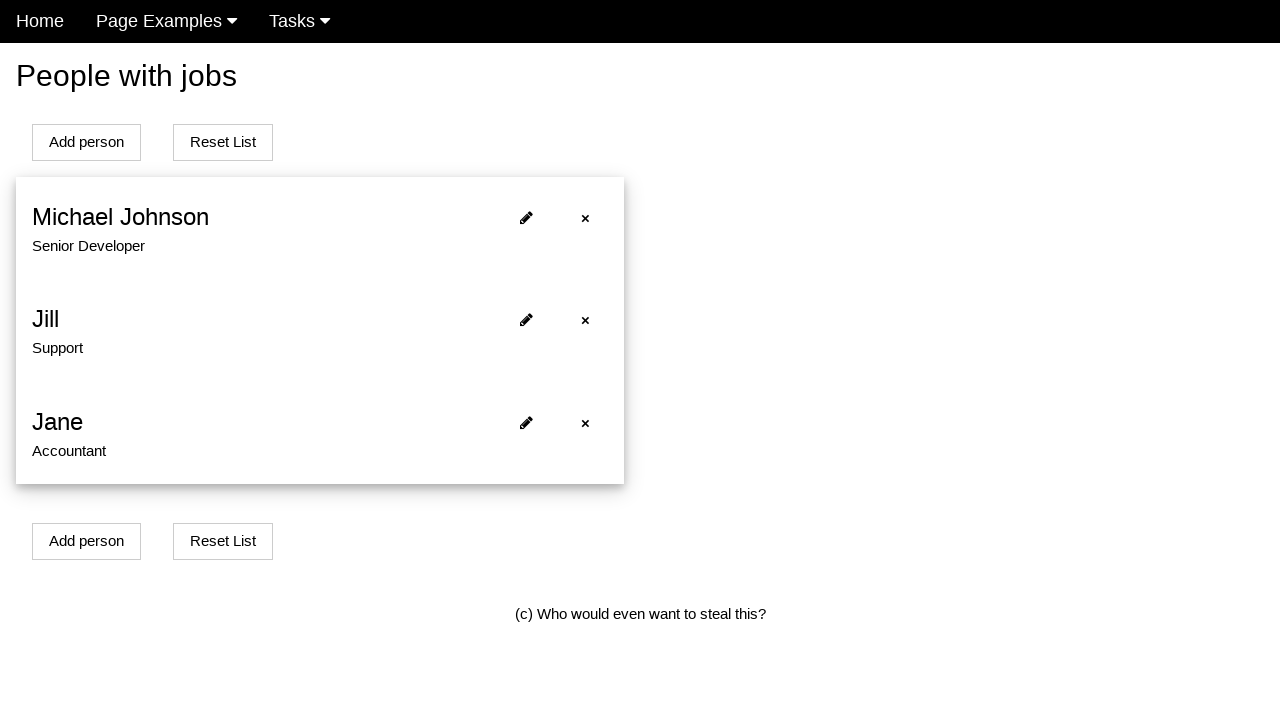